Tests the blog search functionality by searching for an existing term "financiamento" and verifying that search results contain the term in articles

Starting URL: https://blogdoagi.com.br/

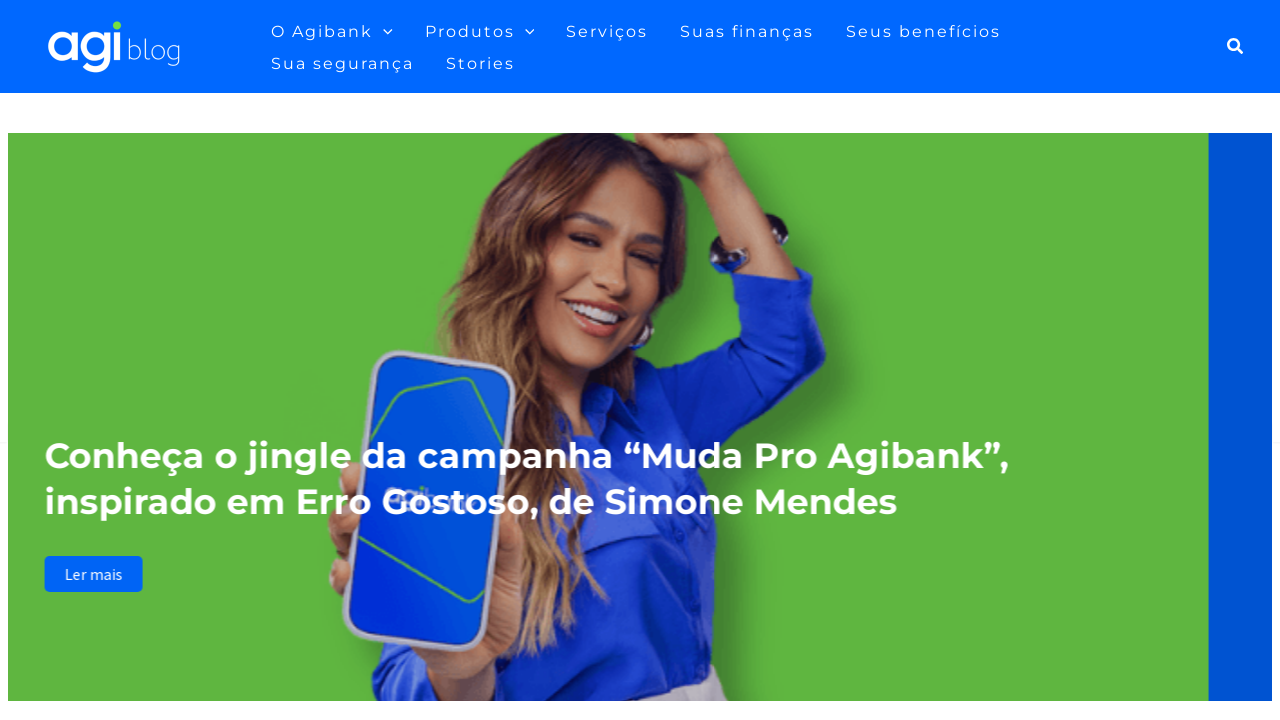

Clicked search icon in header at (1236, 46) on xpath=//*[@id='ast-desktop-header']/div[1]/div/div/div/div[3]/div[2]/div/div/a
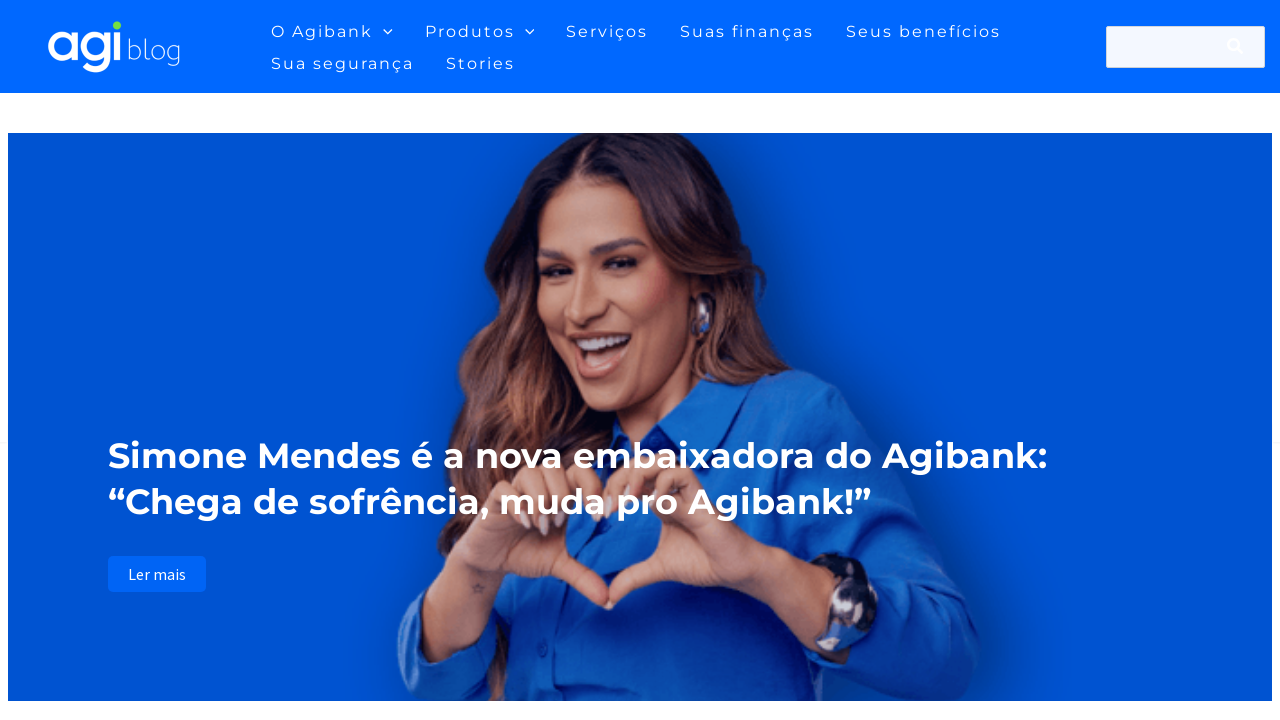

Search field appeared
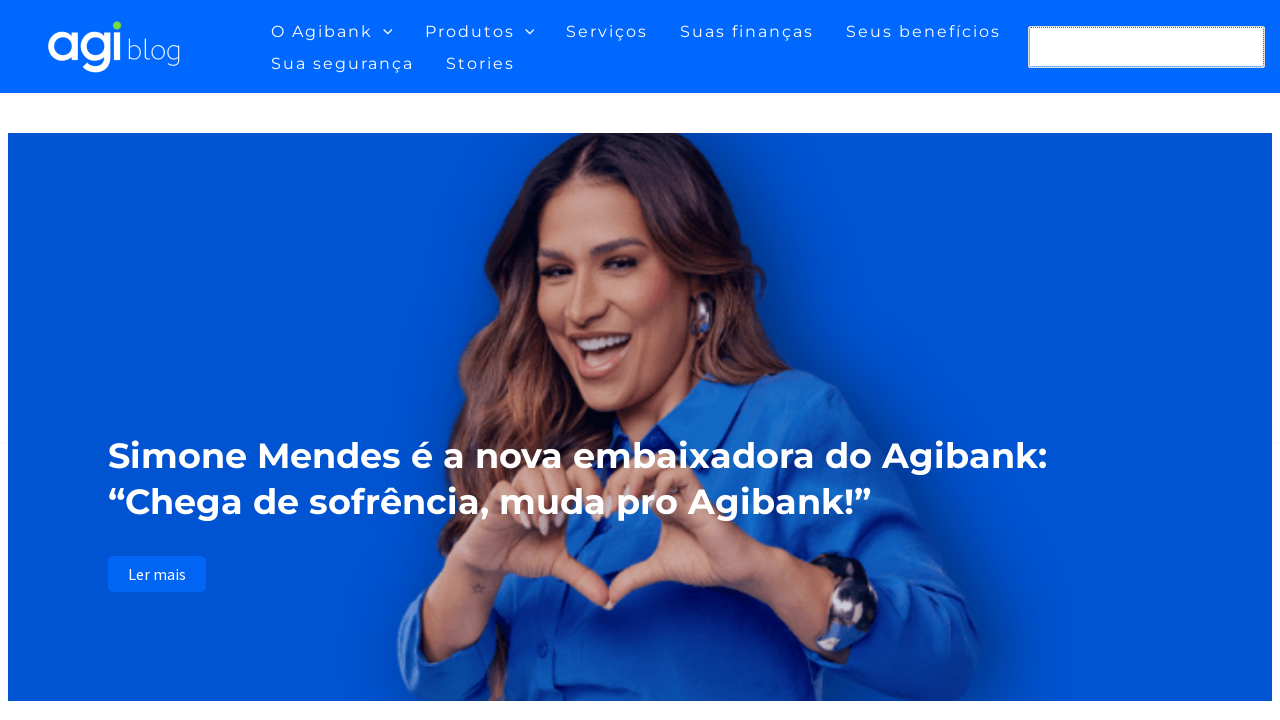

Filled search field with 'financiamento' on //*[@id='search-field']
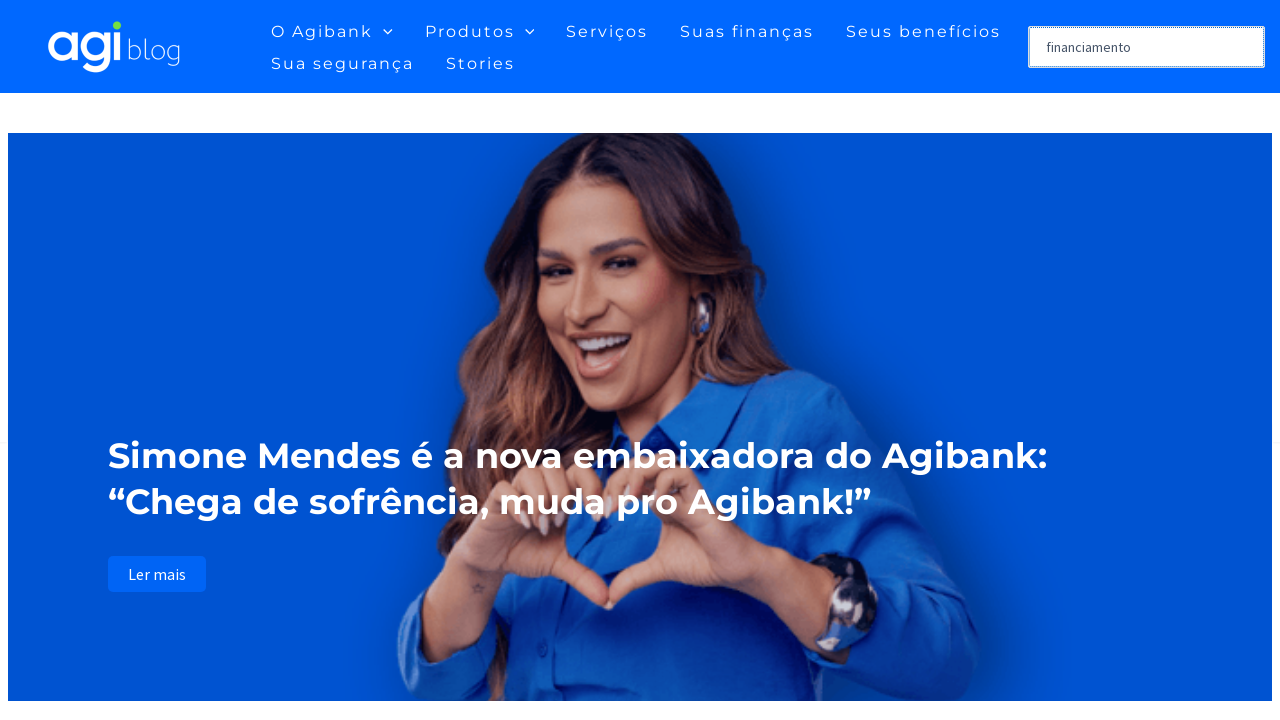

Pressed Enter to submit search on //*[@id='search-field']
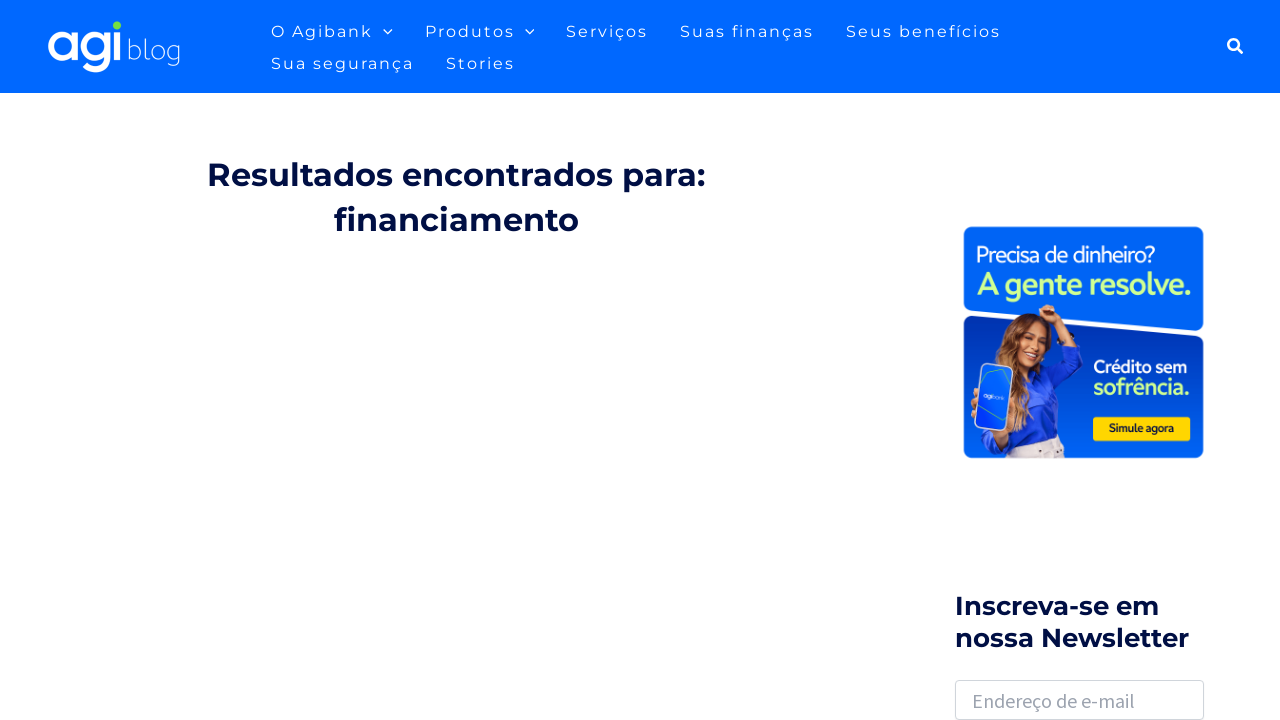

Search results loaded with articles
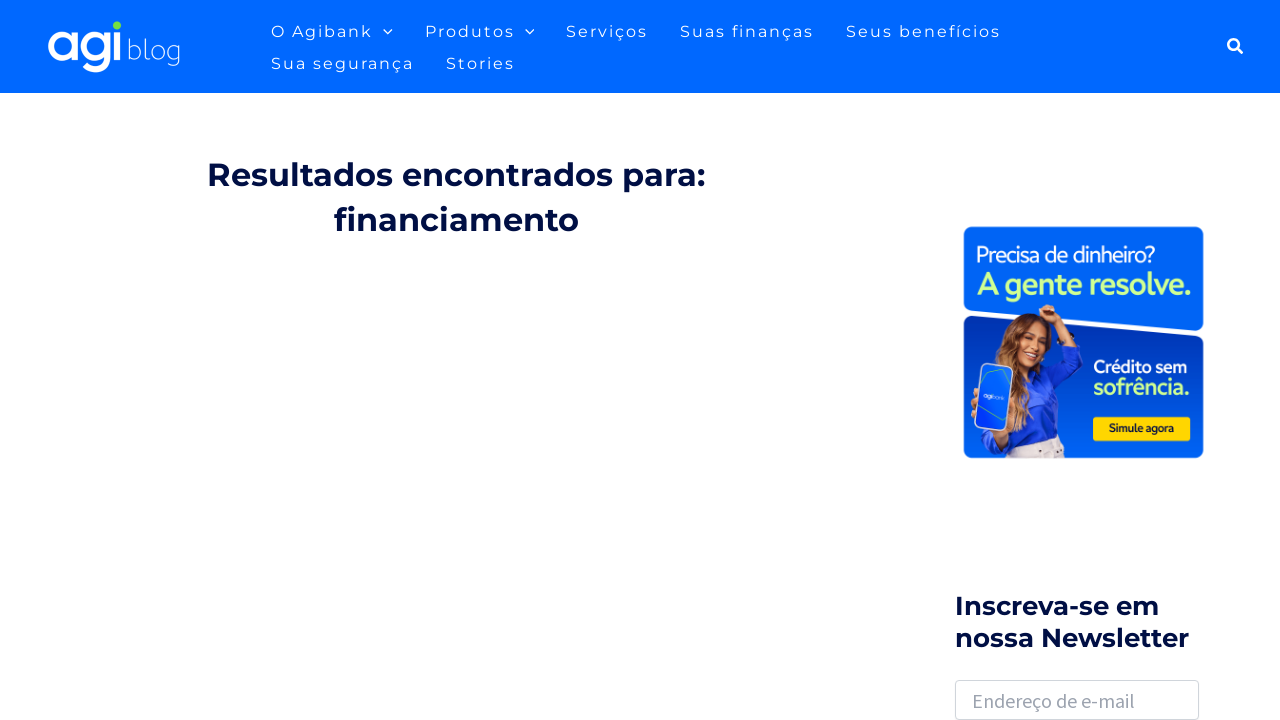

Scrolled down to load more results (iteration 1/10)
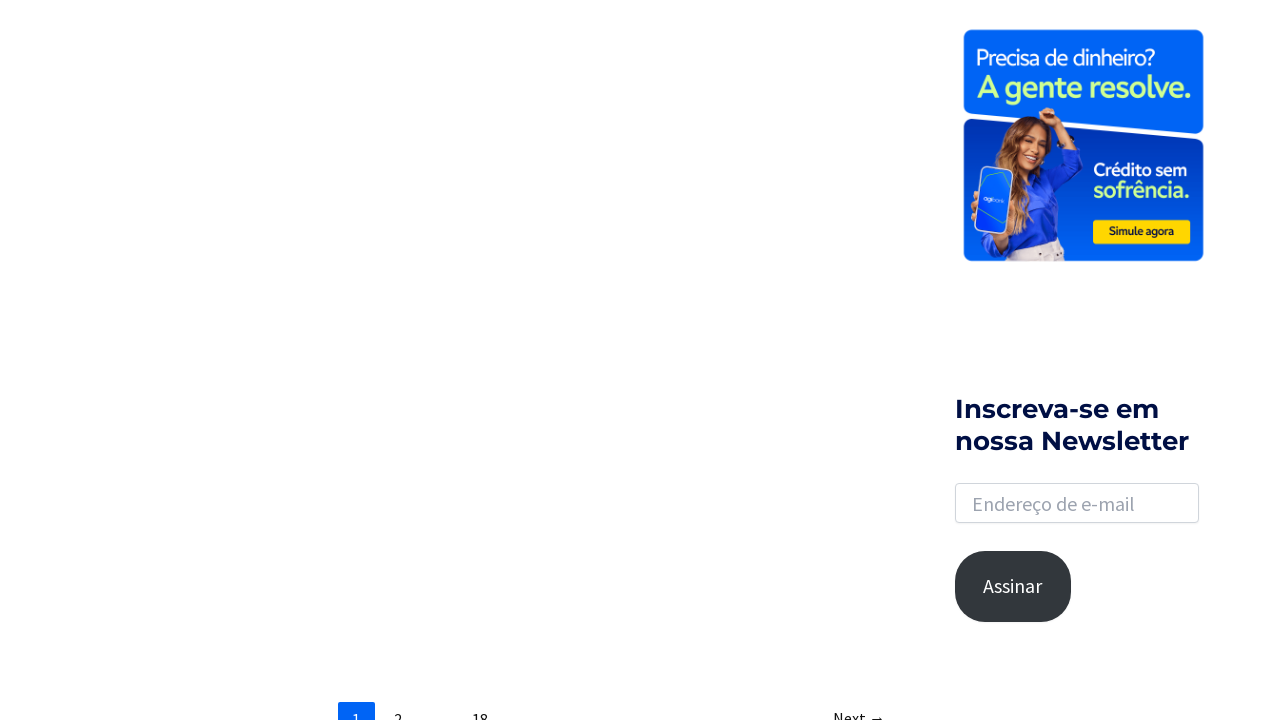

Waited 200ms for content to load
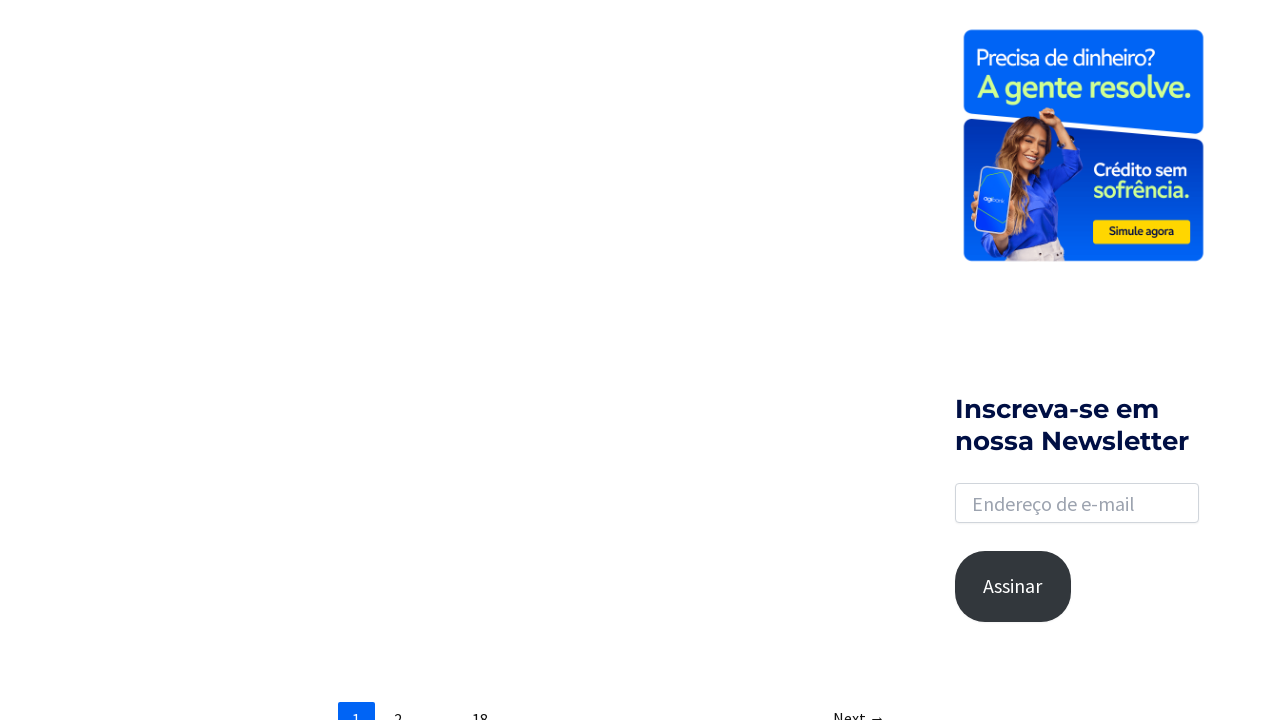

Scrolled down to load more results (iteration 2/10)
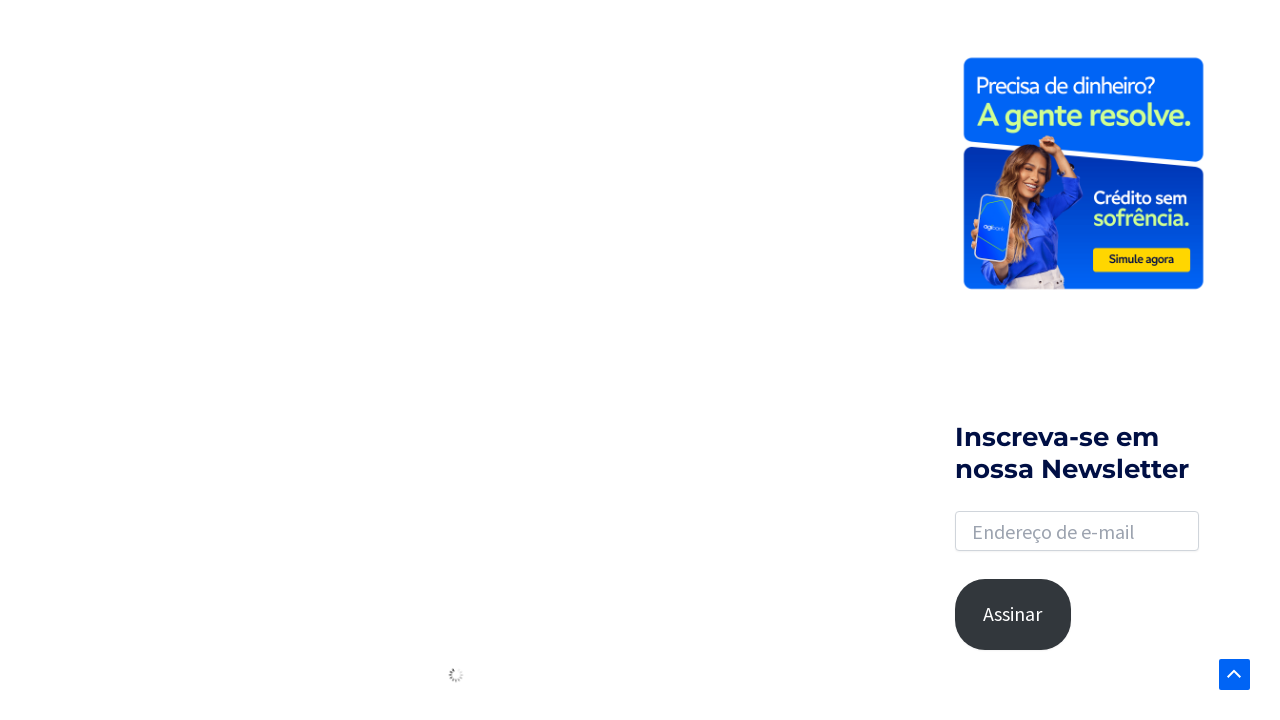

Waited 200ms for content to load
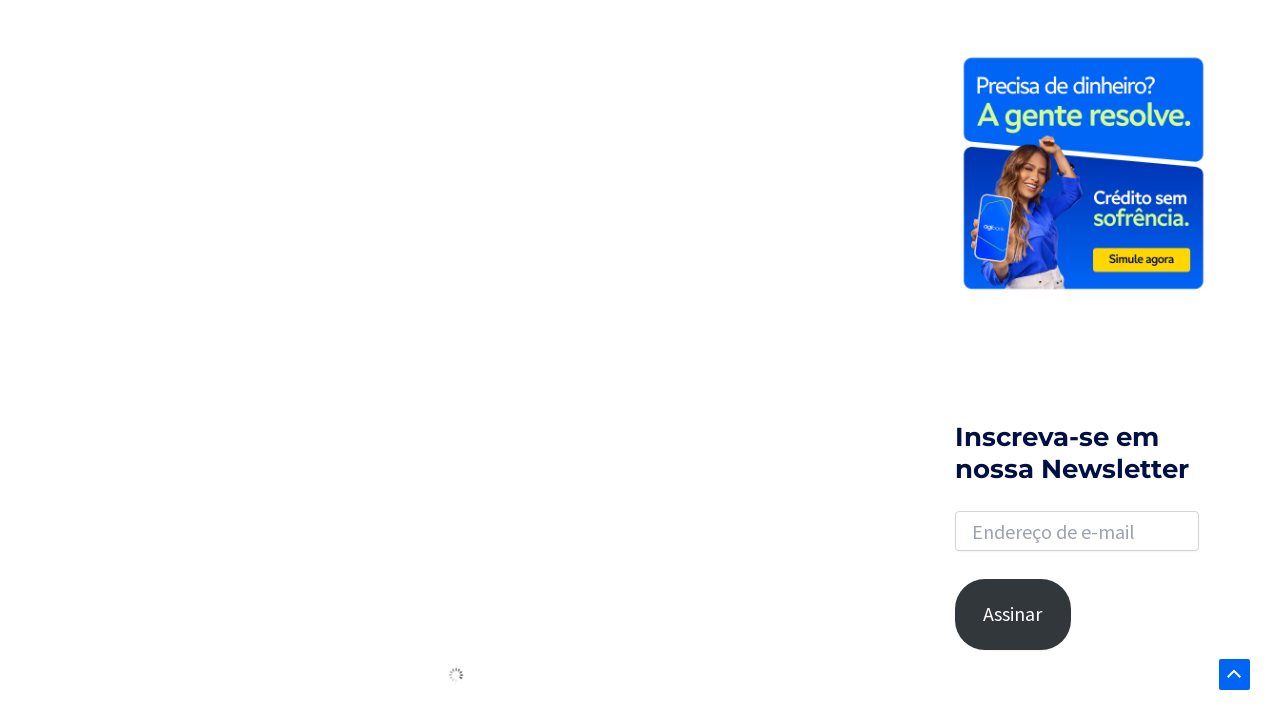

Scrolled down to load more results (iteration 3/10)
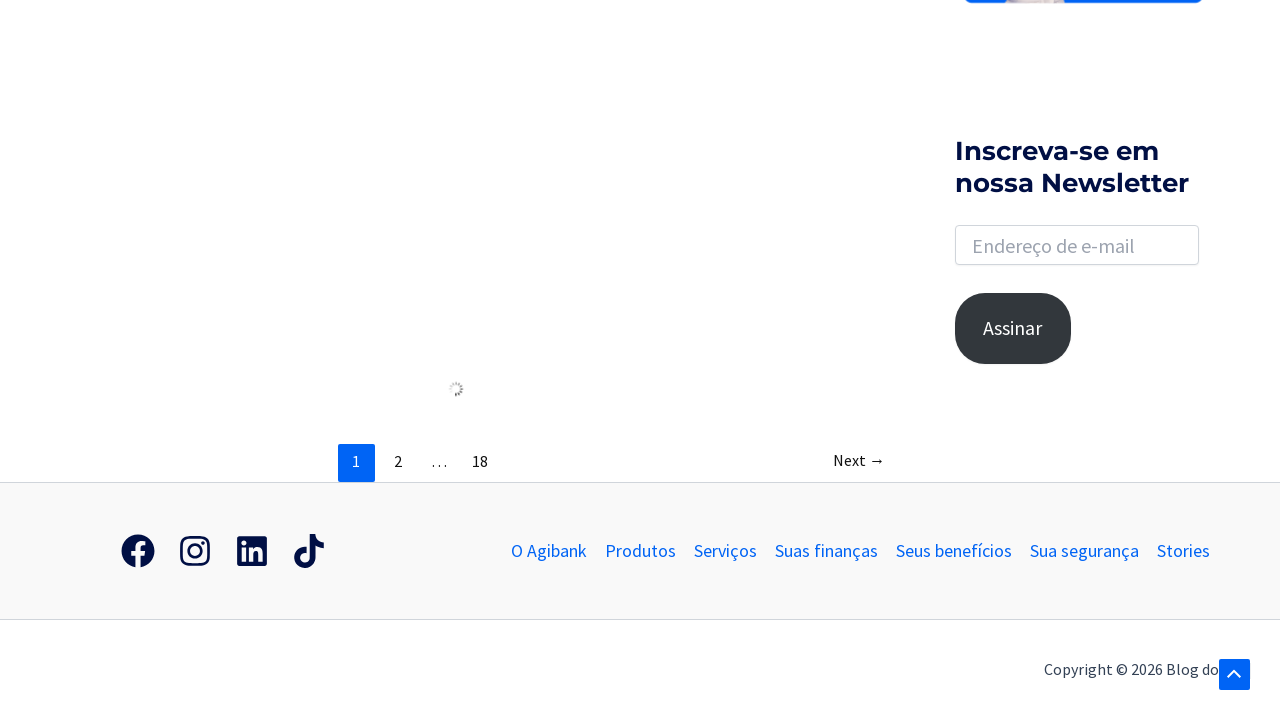

Waited 200ms for content to load
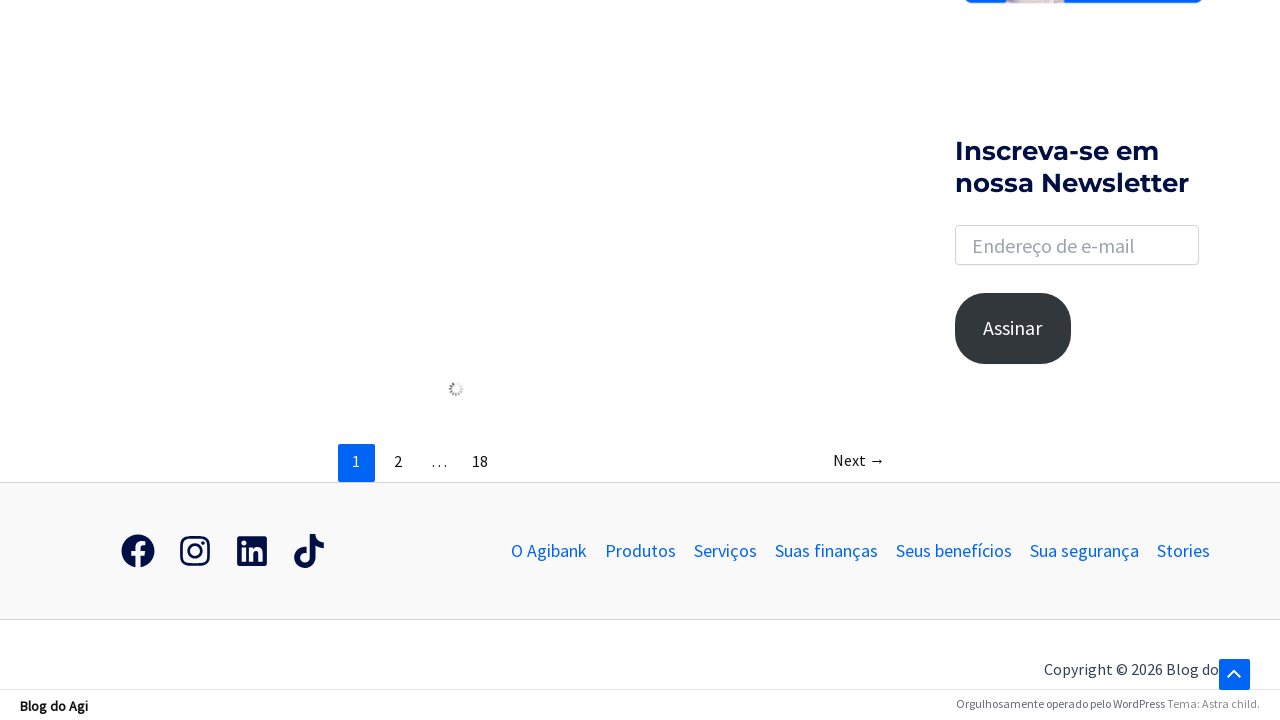

Scrolled down to load more results (iteration 4/10)
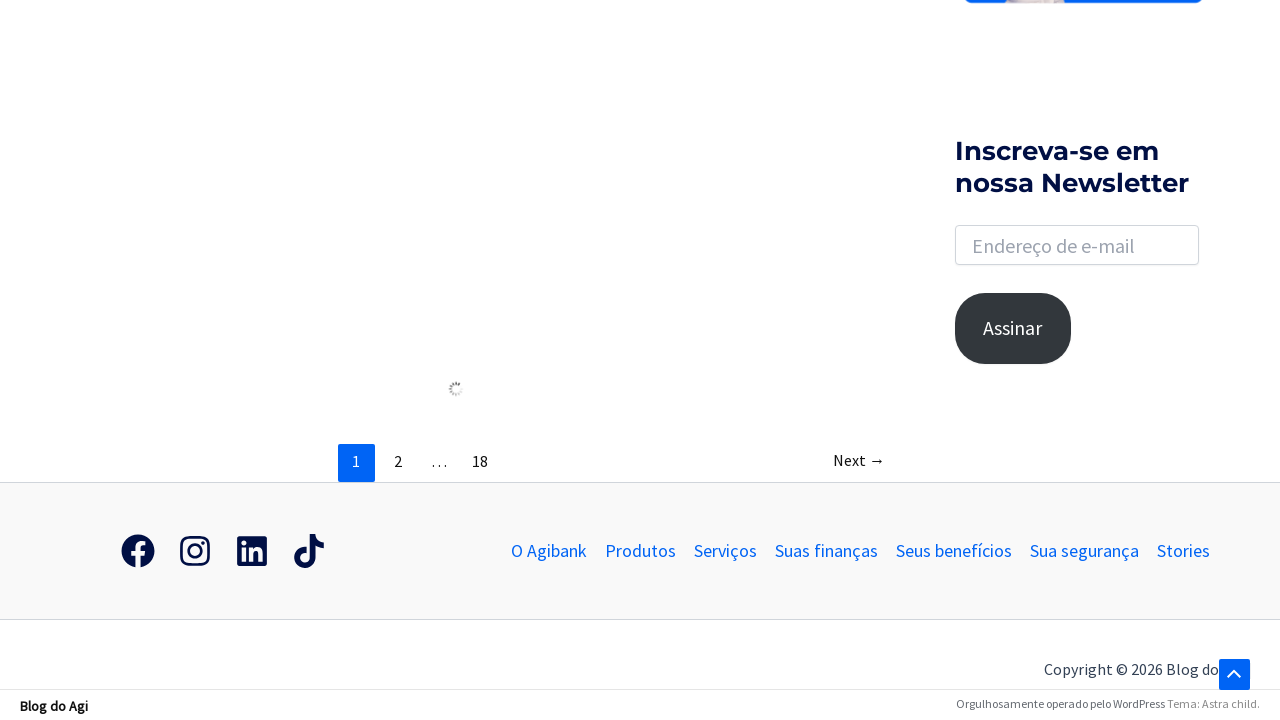

Waited 200ms for content to load
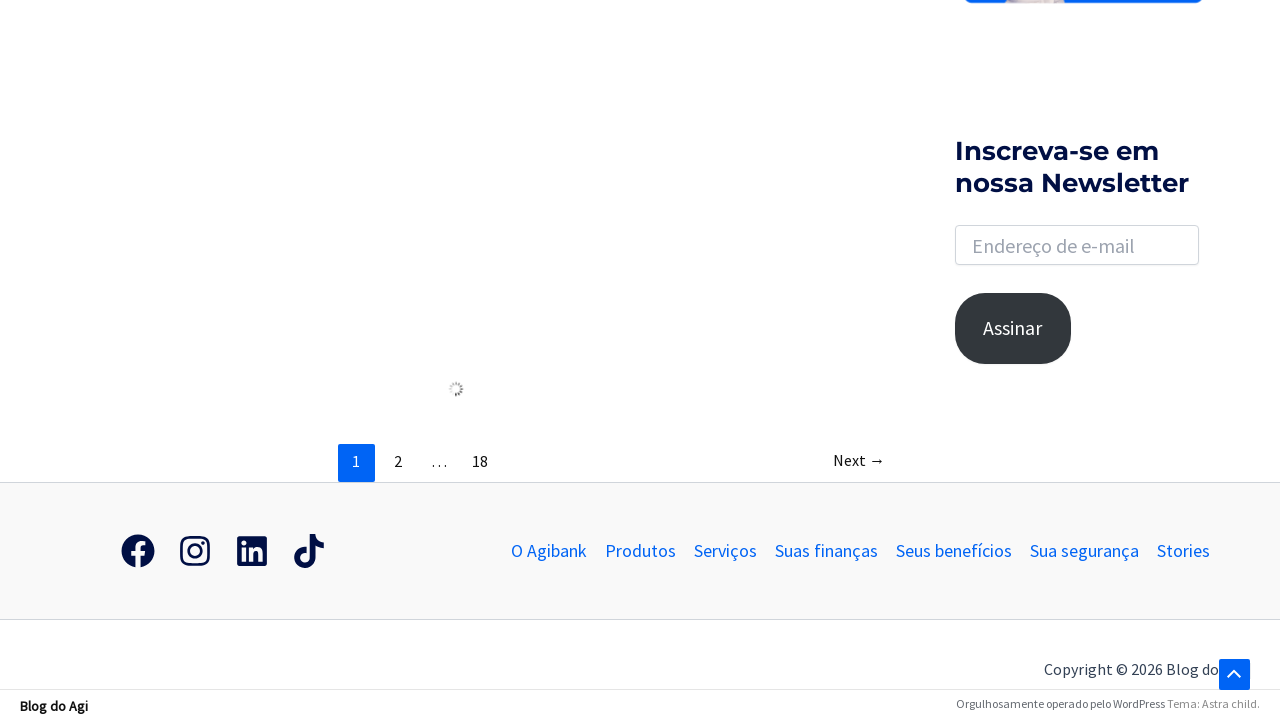

Scrolled down to load more results (iteration 5/10)
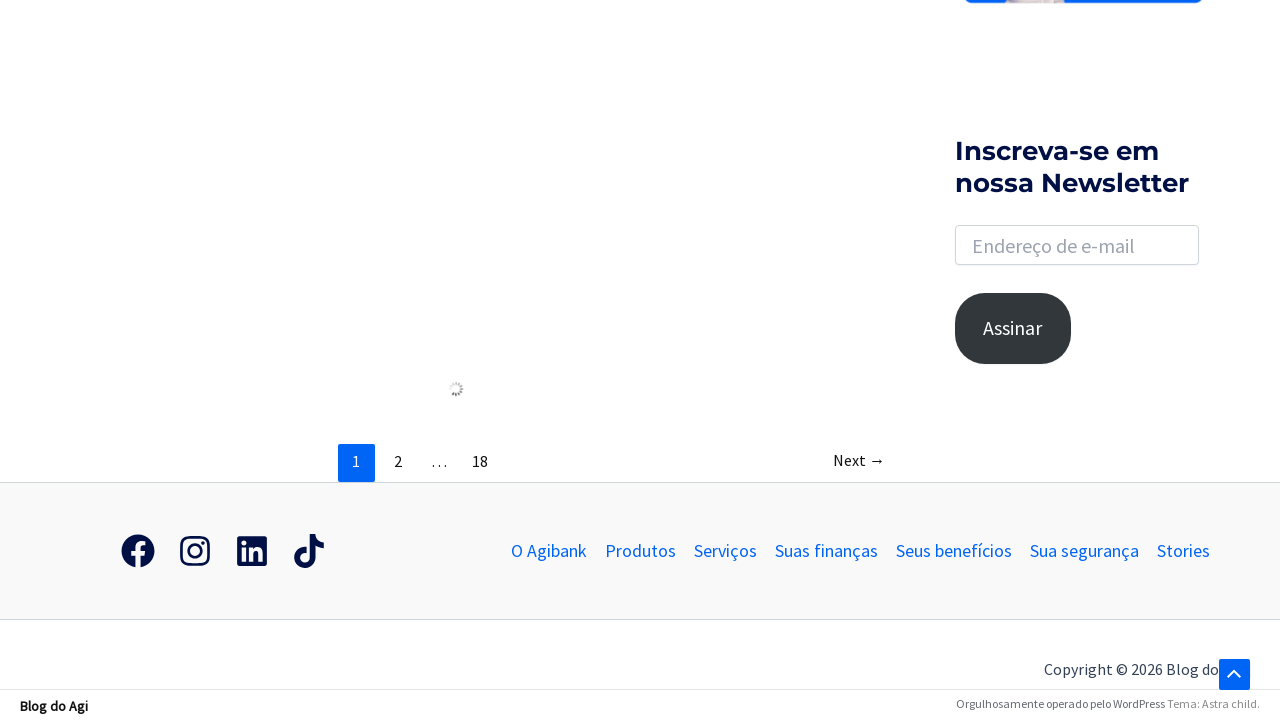

Waited 200ms for content to load
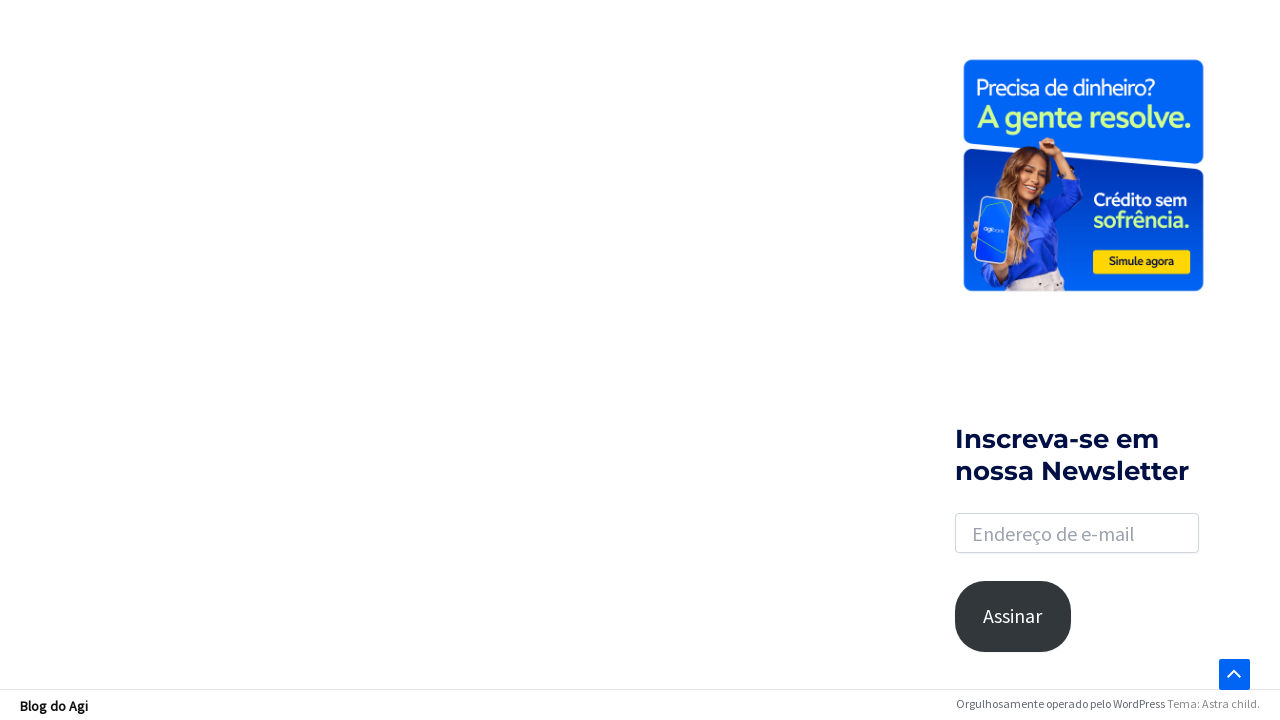

Scrolled down to load more results (iteration 6/10)
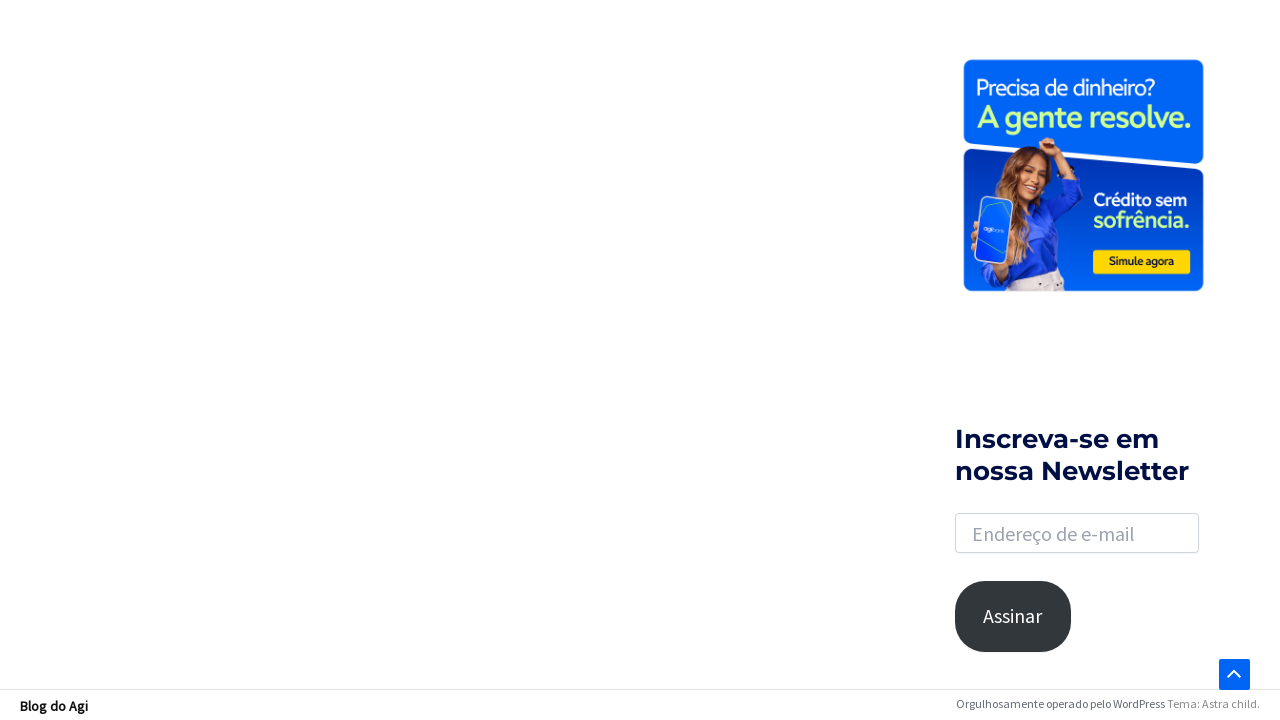

Waited 200ms for content to load
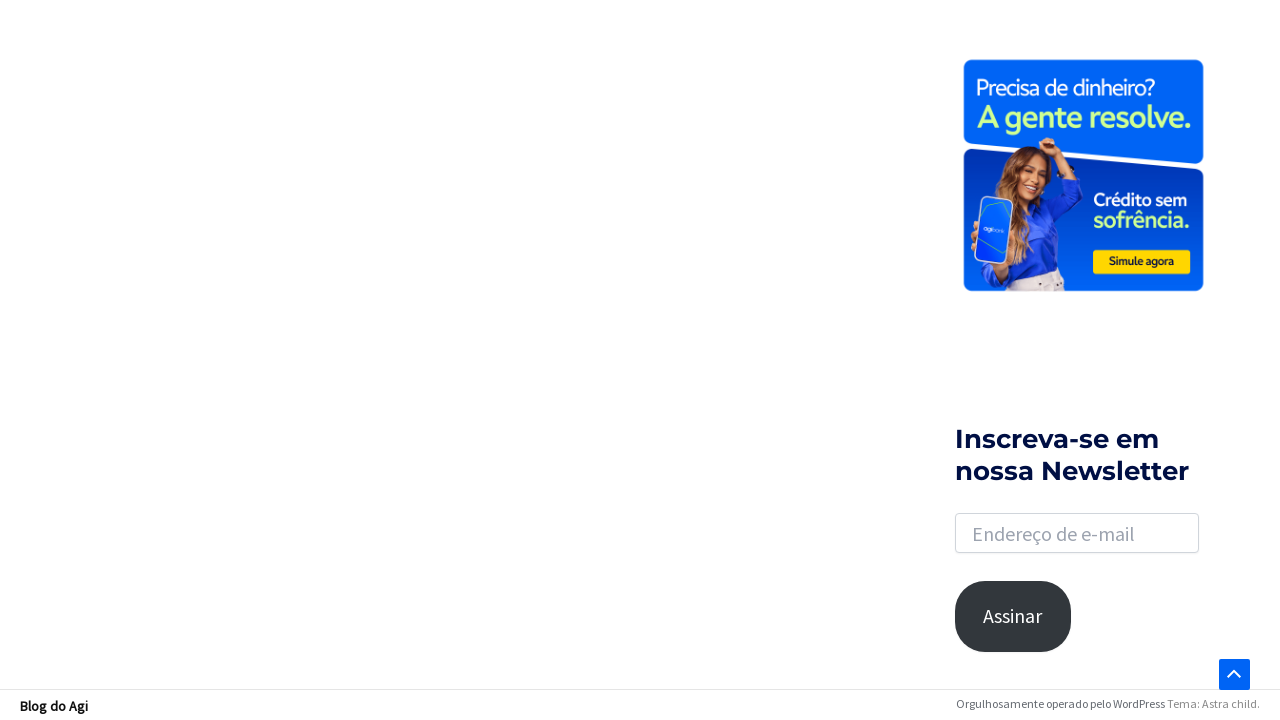

Scrolled down to load more results (iteration 7/10)
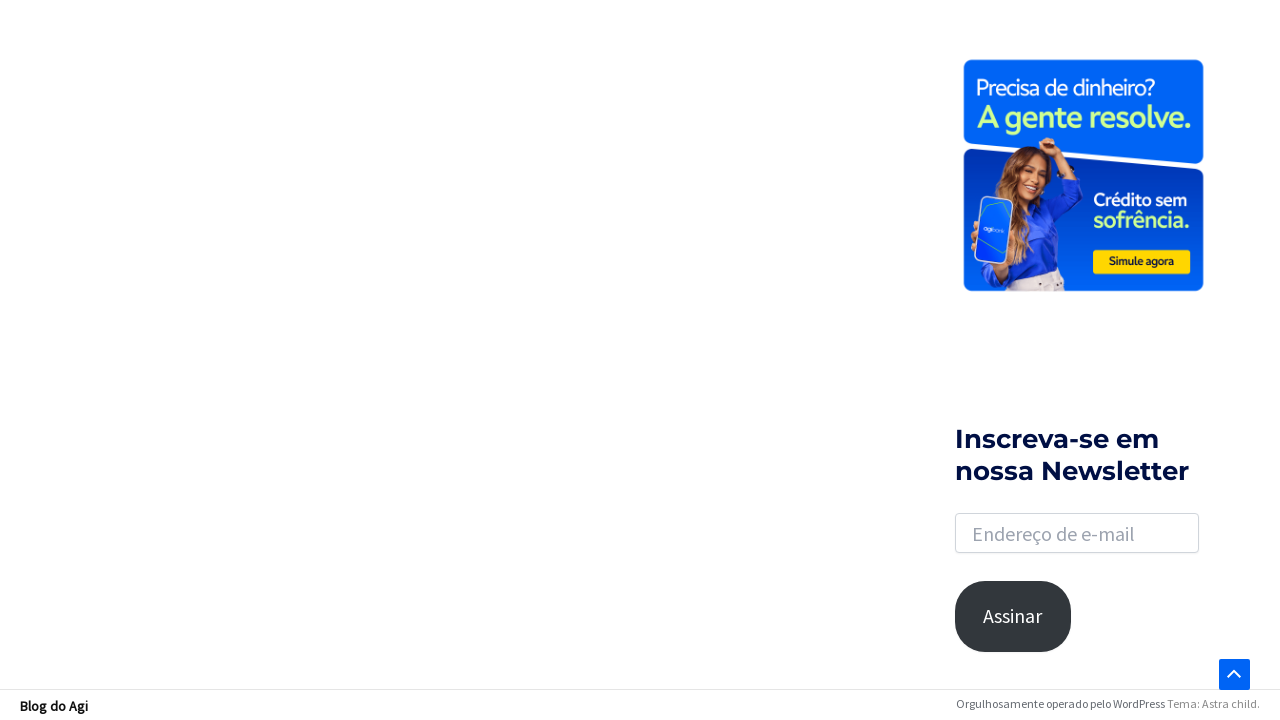

Waited 200ms for content to load
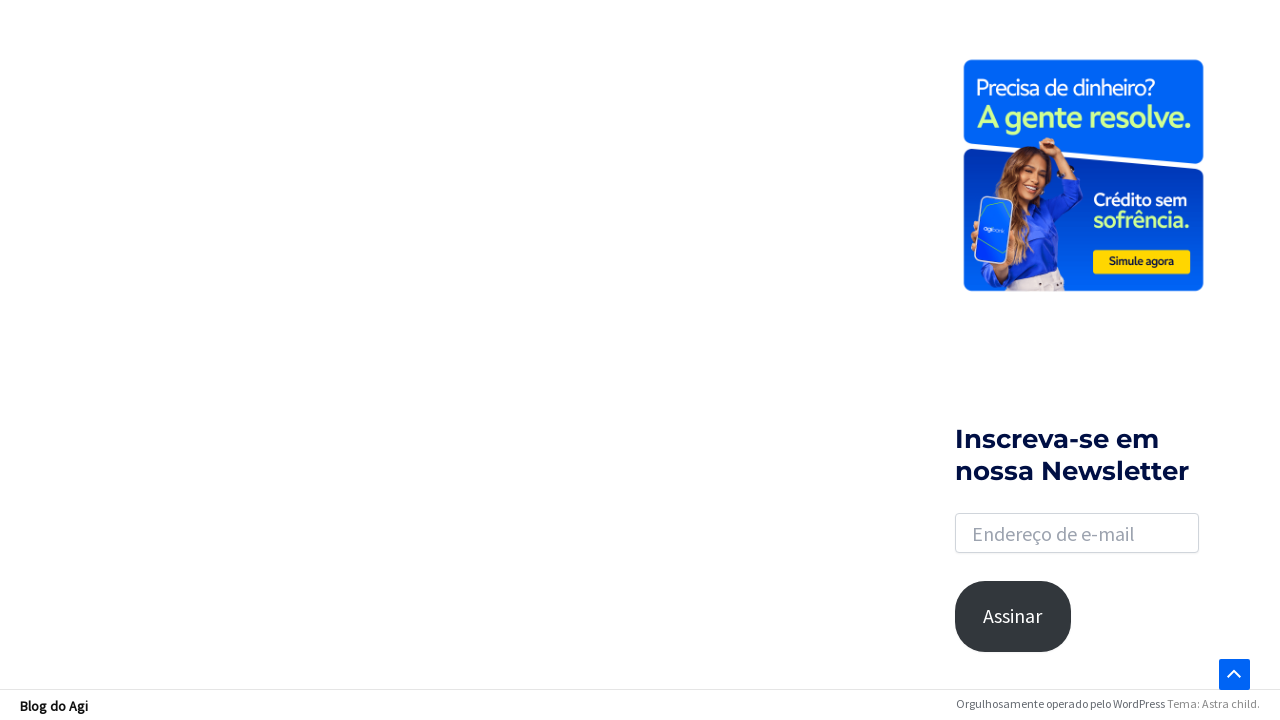

Scrolled down to load more results (iteration 8/10)
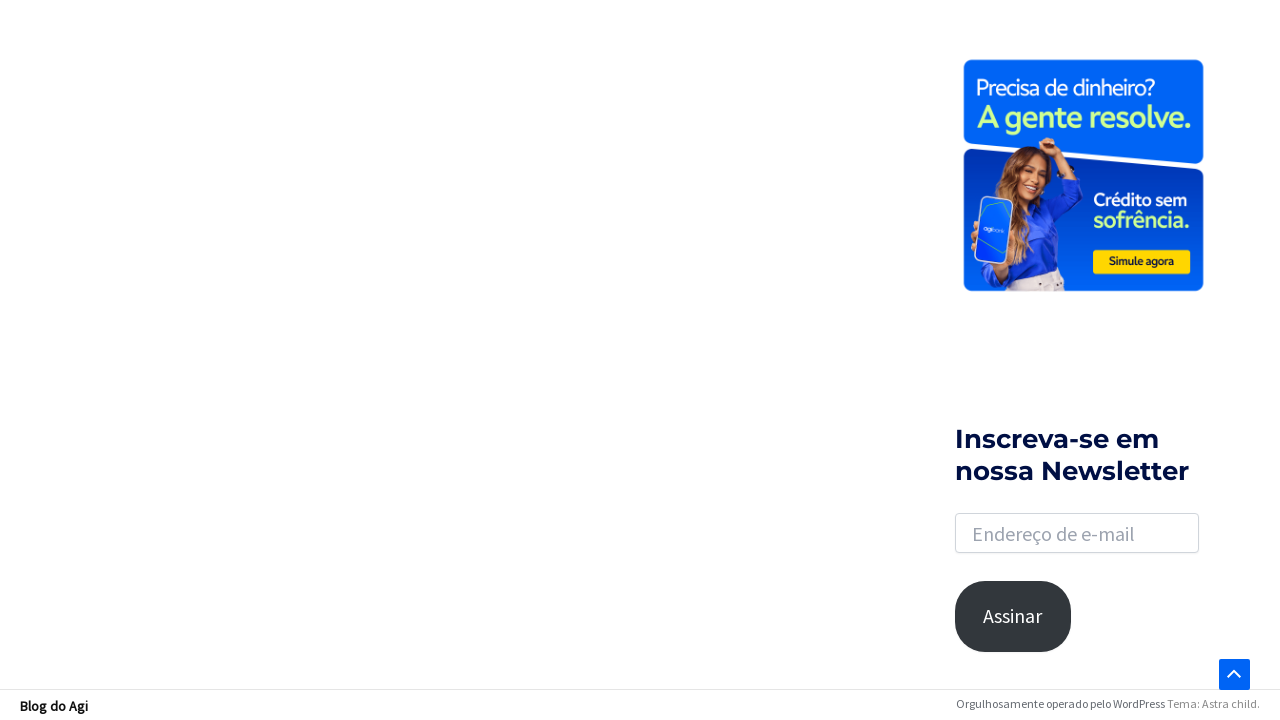

Waited 200ms for content to load
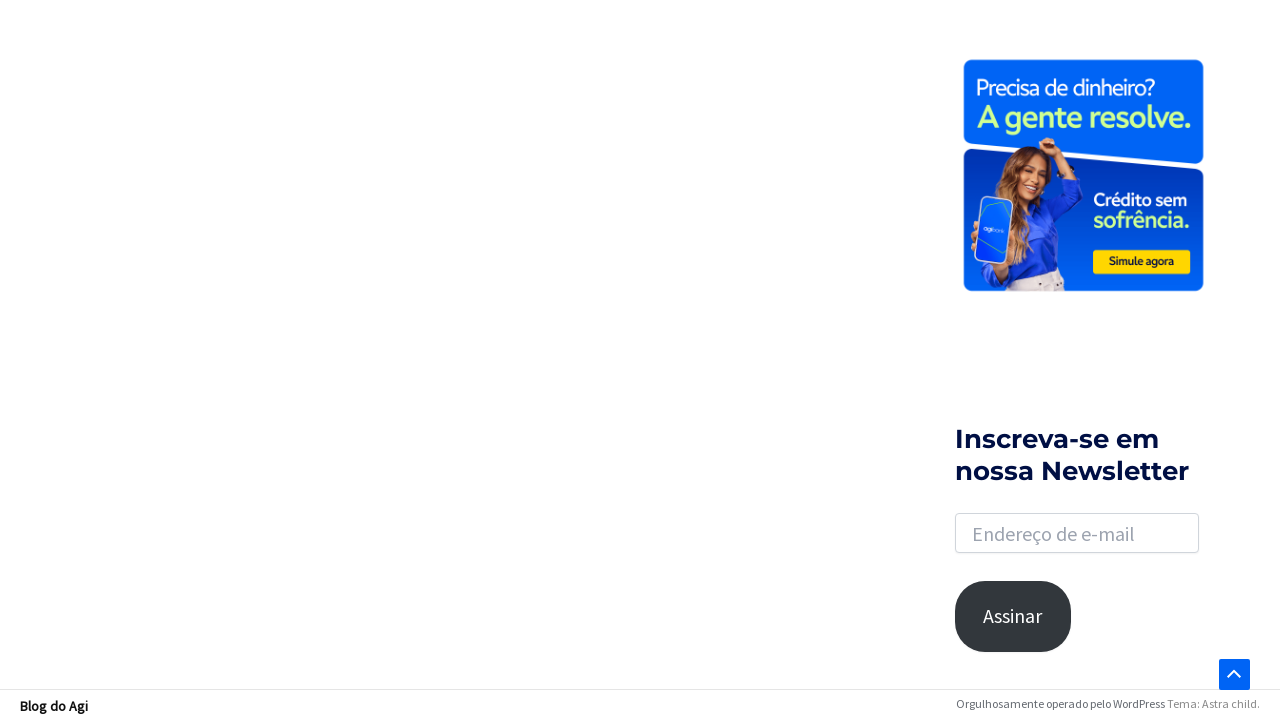

Scrolled down to load more results (iteration 9/10)
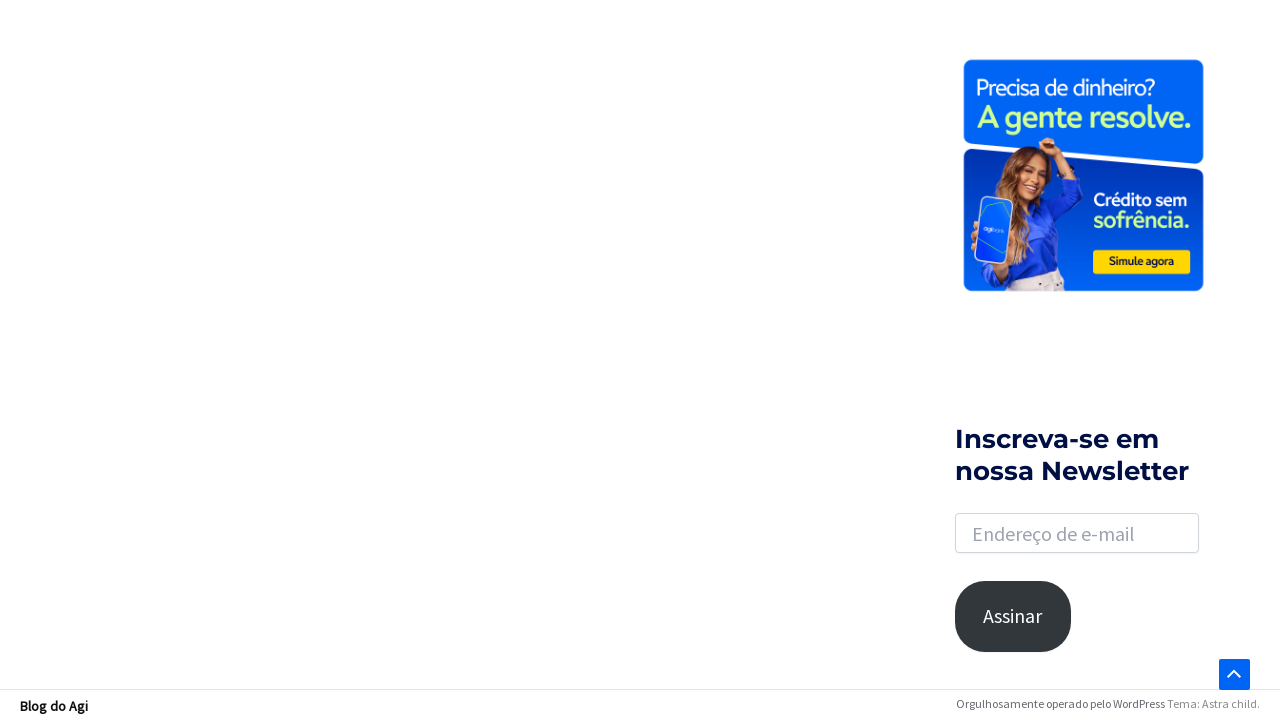

Waited 200ms for content to load
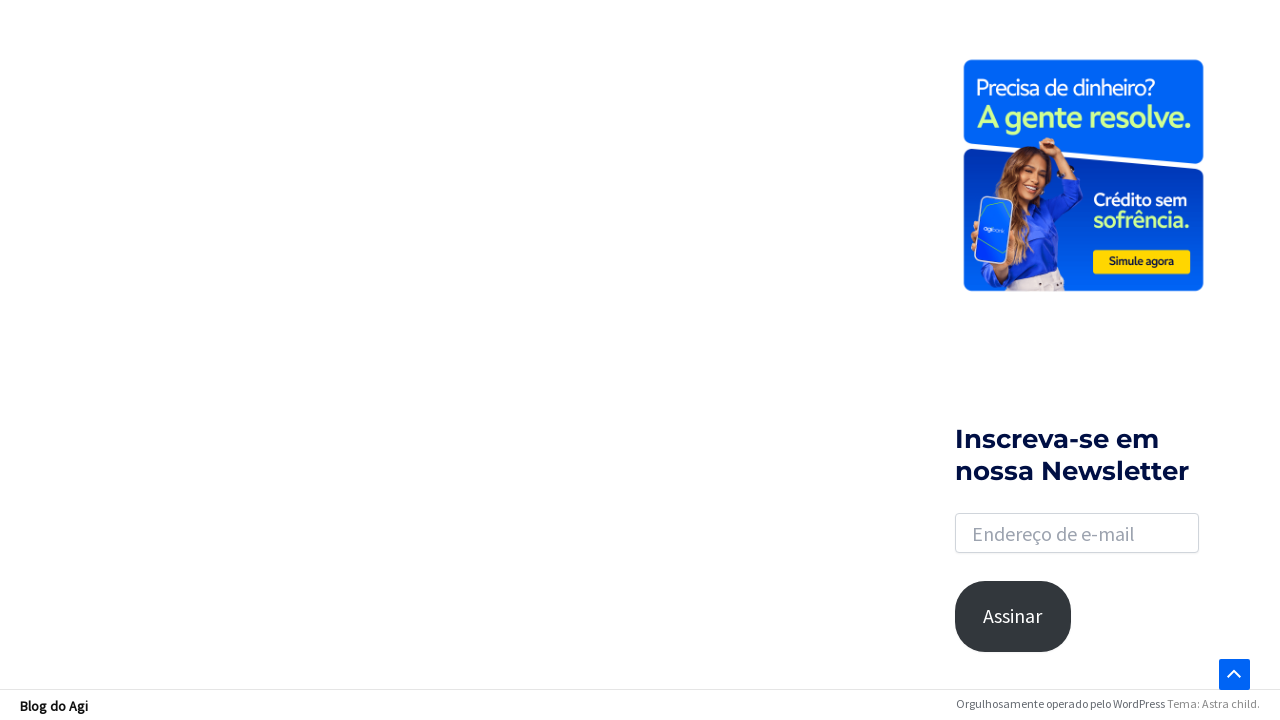

Scrolled down to load more results (iteration 10/10)
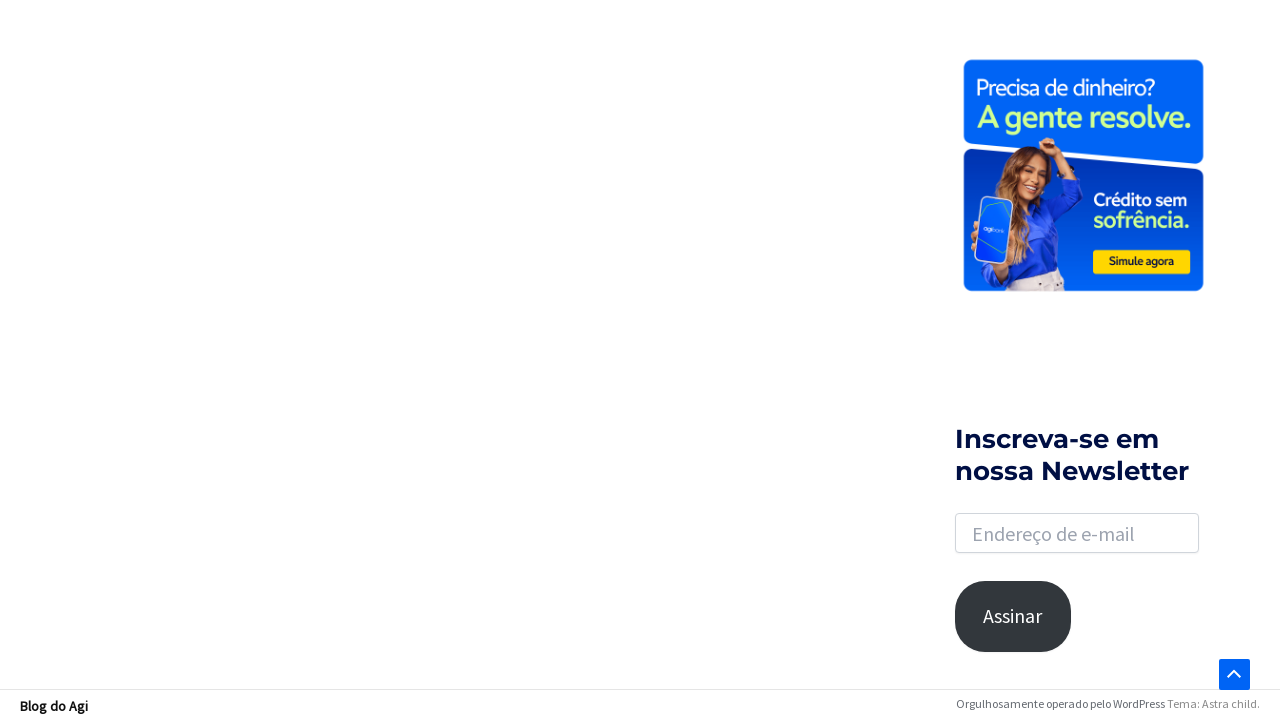

Waited 200ms for content to load
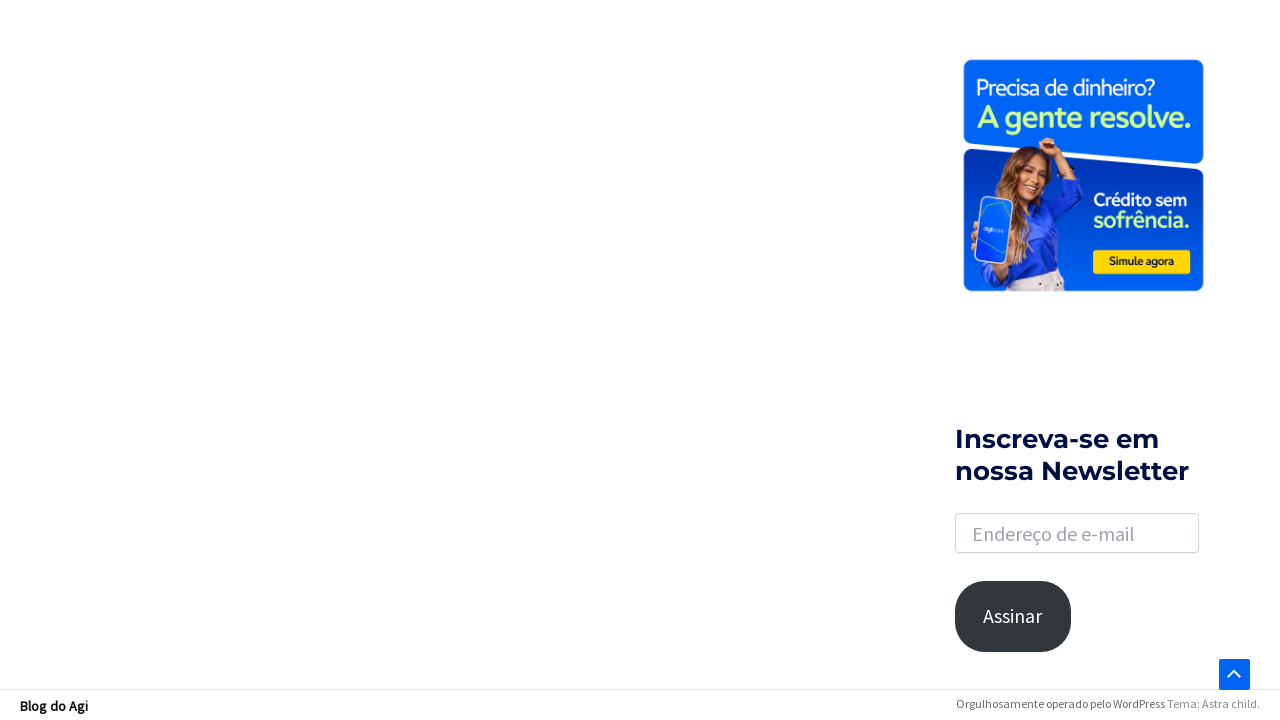

Verified articles are present with search results
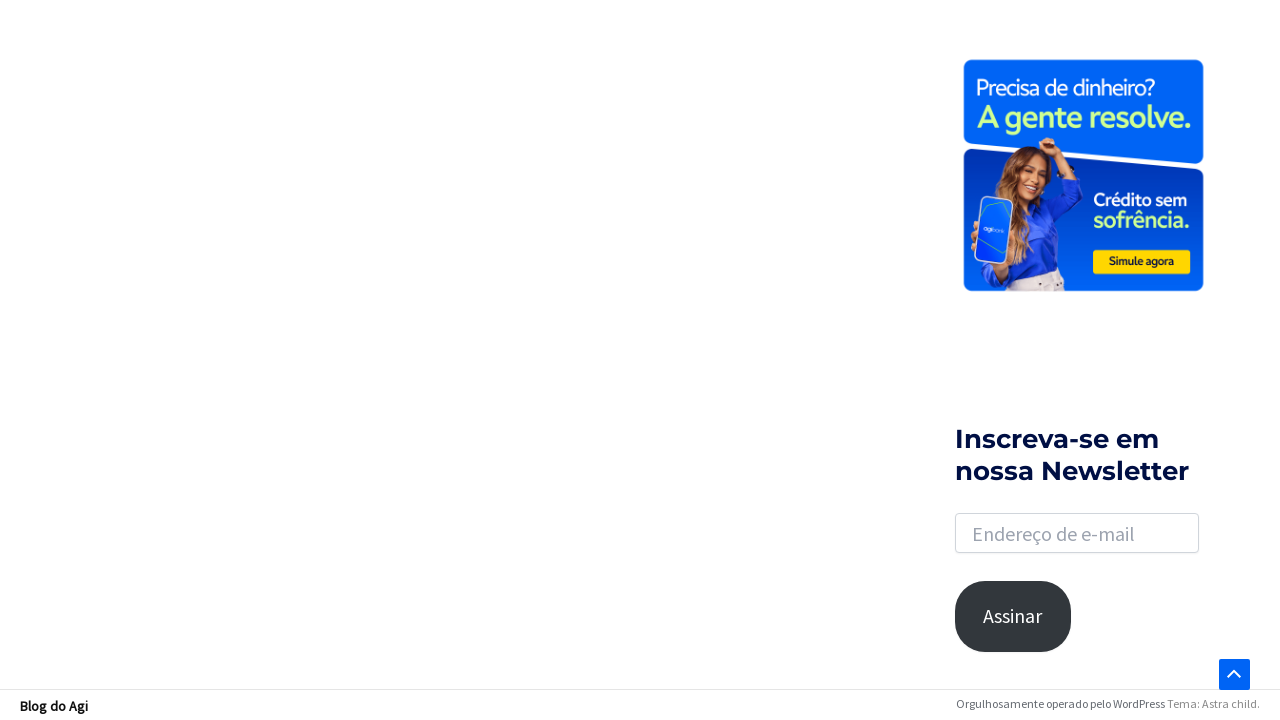

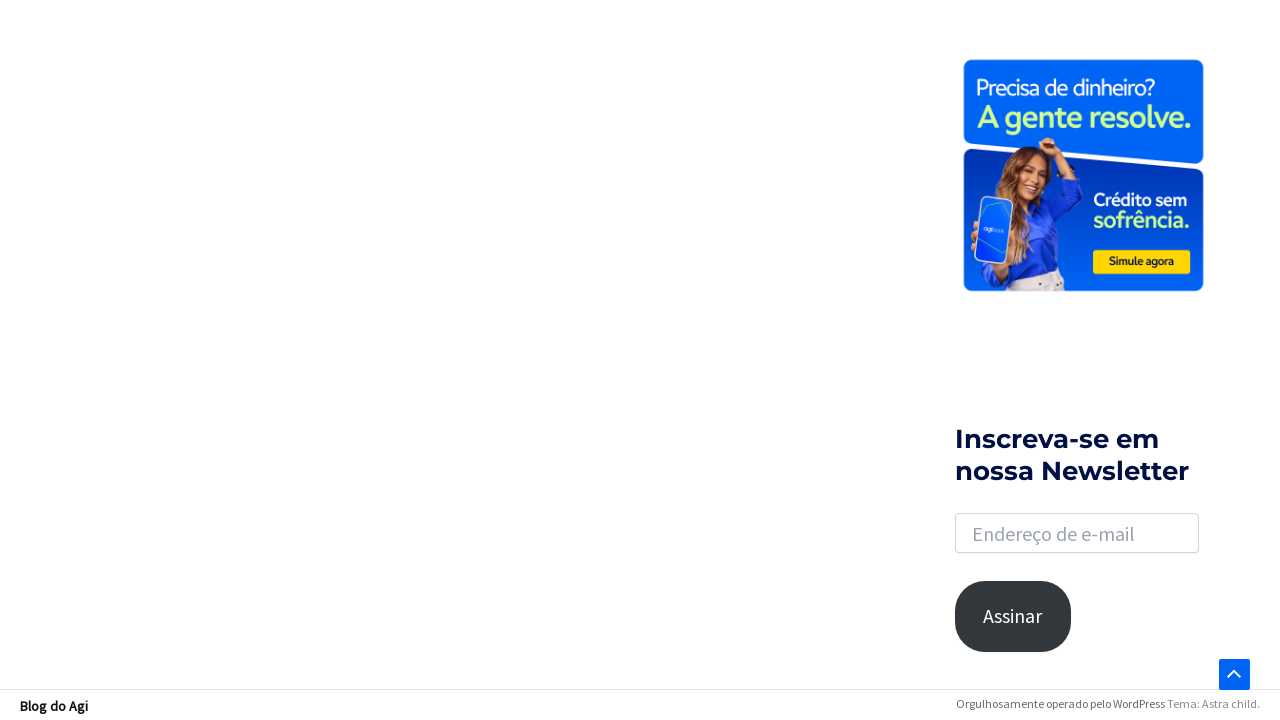